Tests YouTube search functionality by entering a search query into the search input field

Starting URL: https://www.youtube.com

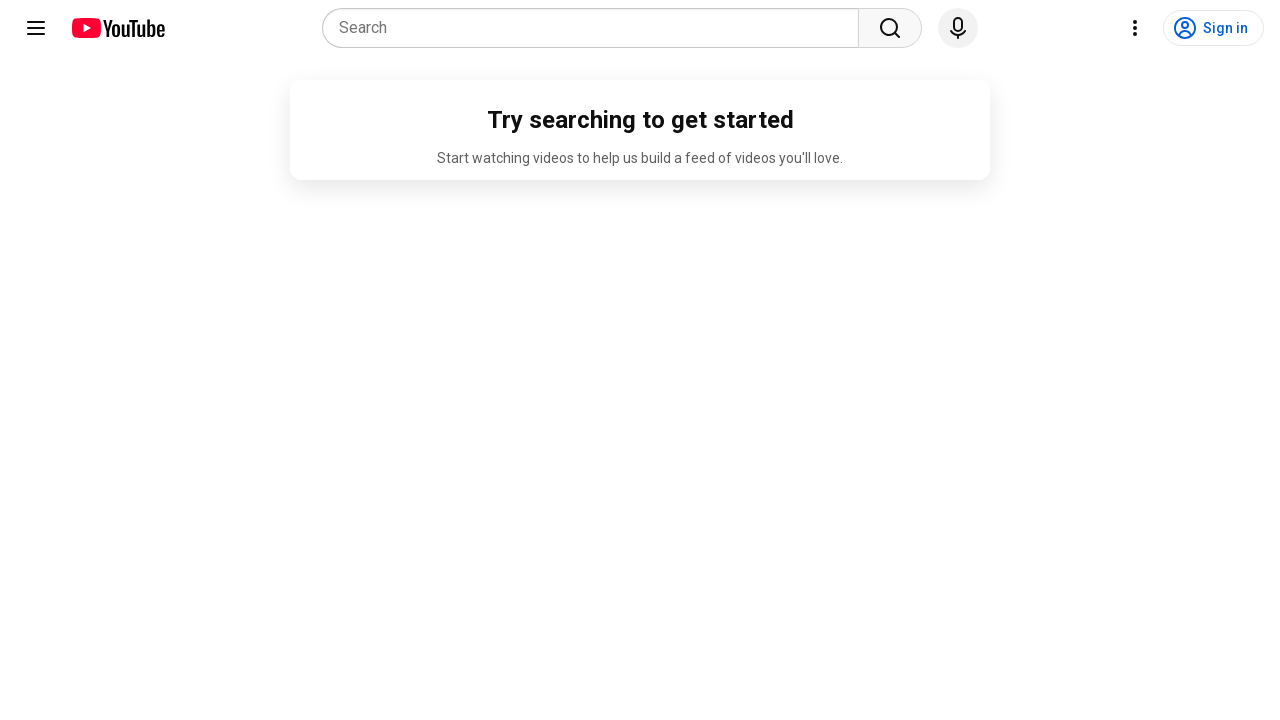

Filled YouTube search box with 'vijay' on input[name='search_query']
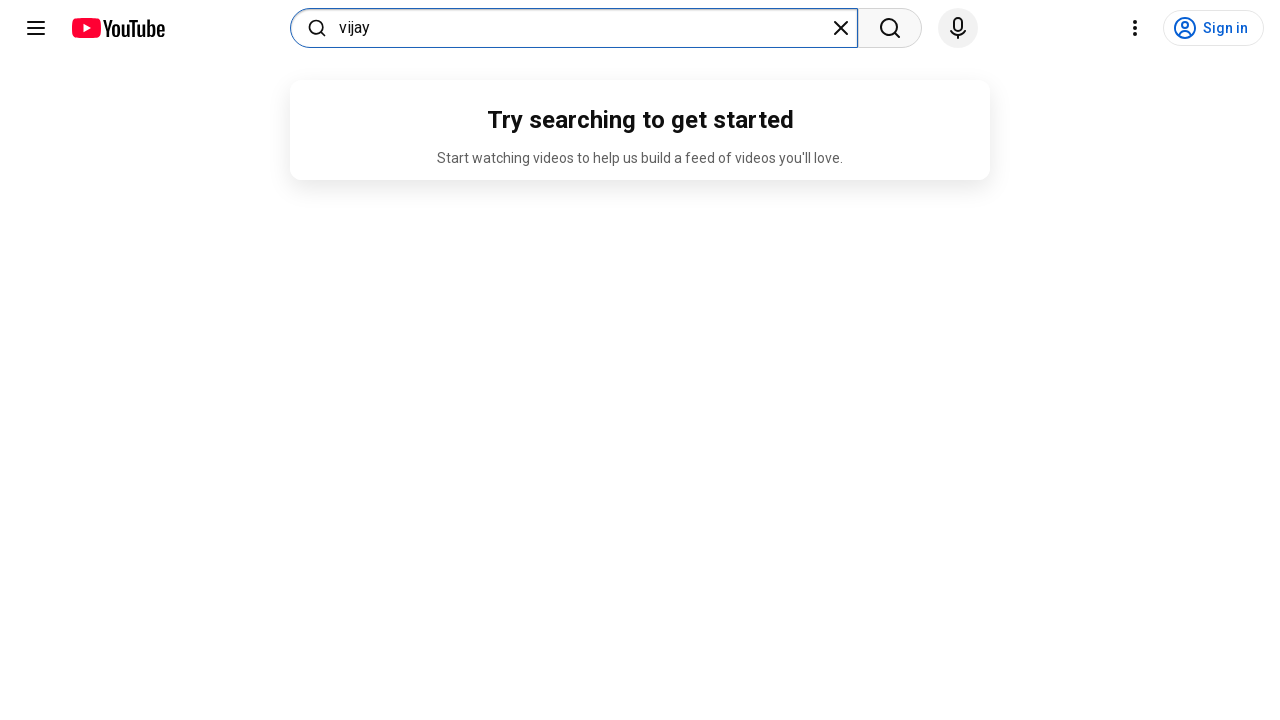

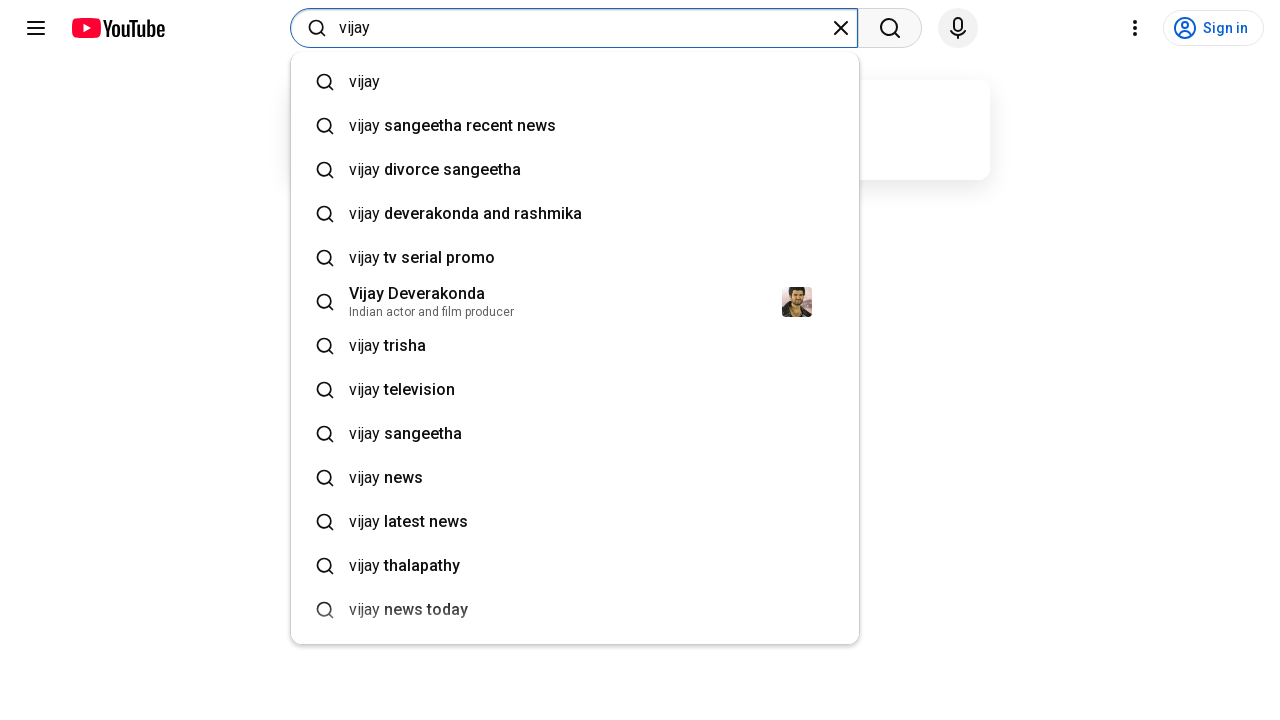